Tests opening links in new tabs by clicking "Click Here" and verifying new tab opens with expected content

Starting URL: https://the-internet.herokuapp.com/windows

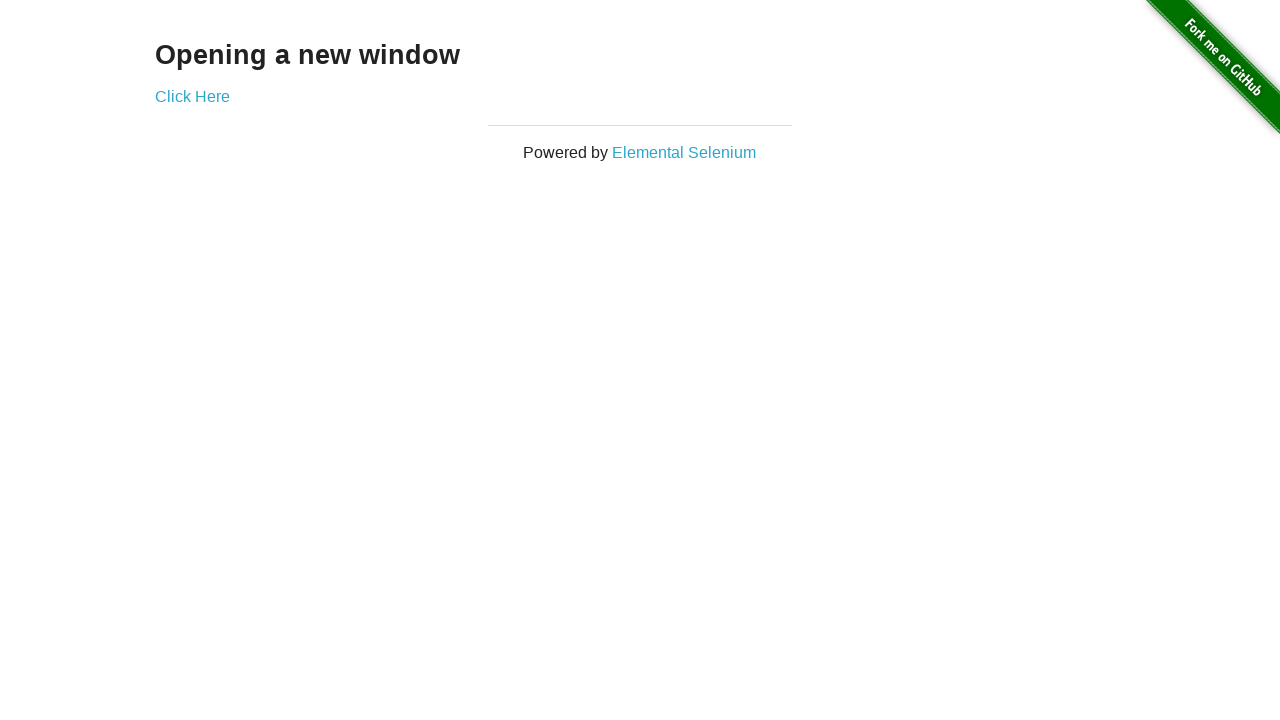

Clicked 'Click Here' link to open new tab at (192, 96) on a:has-text('Click Here')
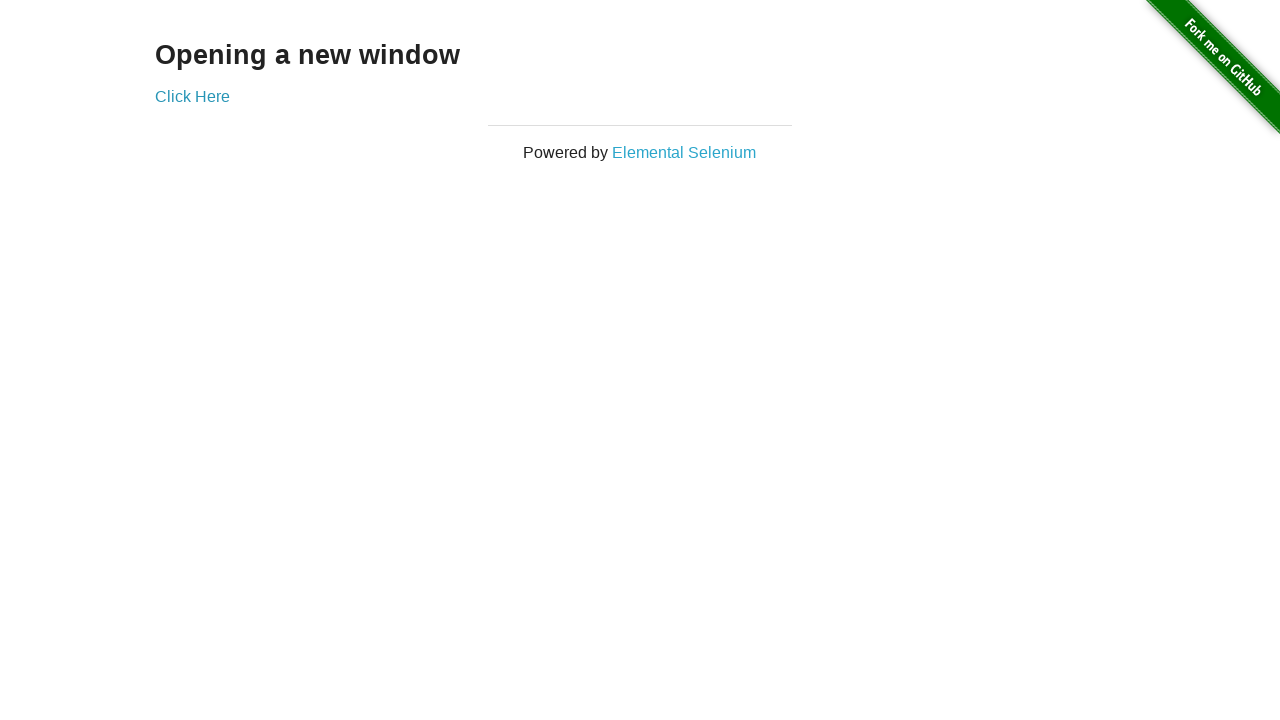

New tab opened and captured
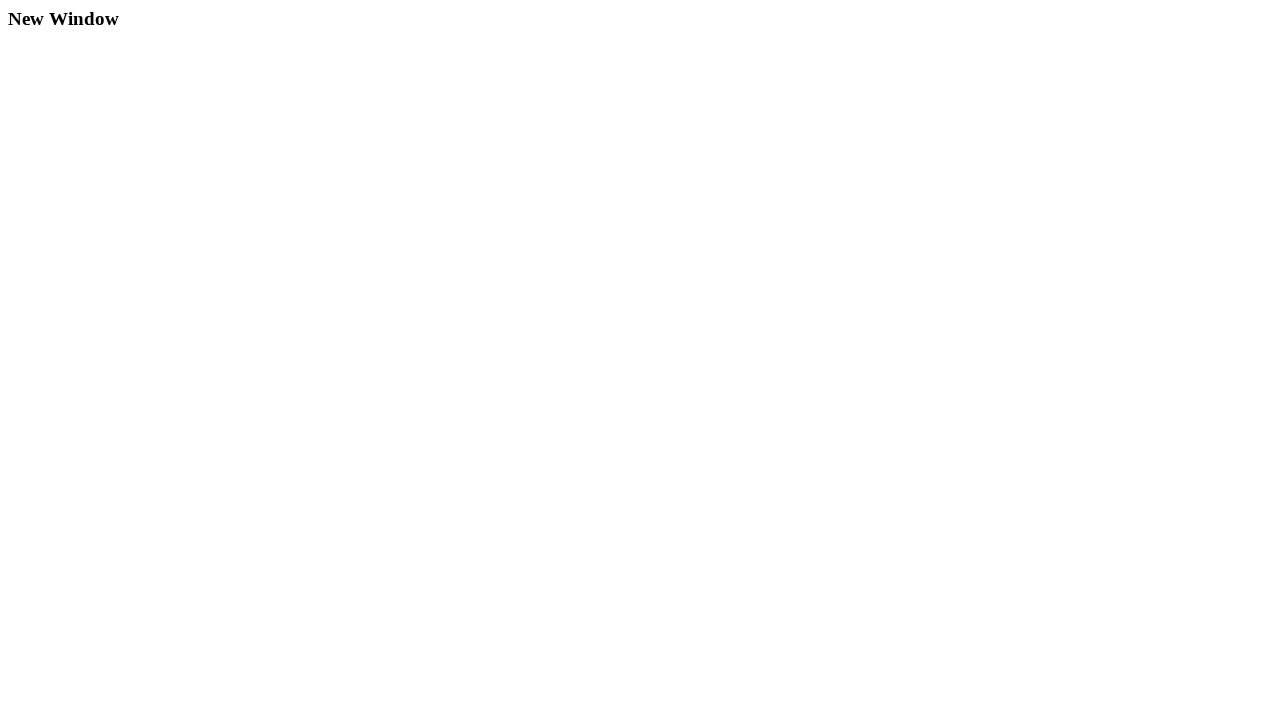

New tab page loaded (domcontentloaded)
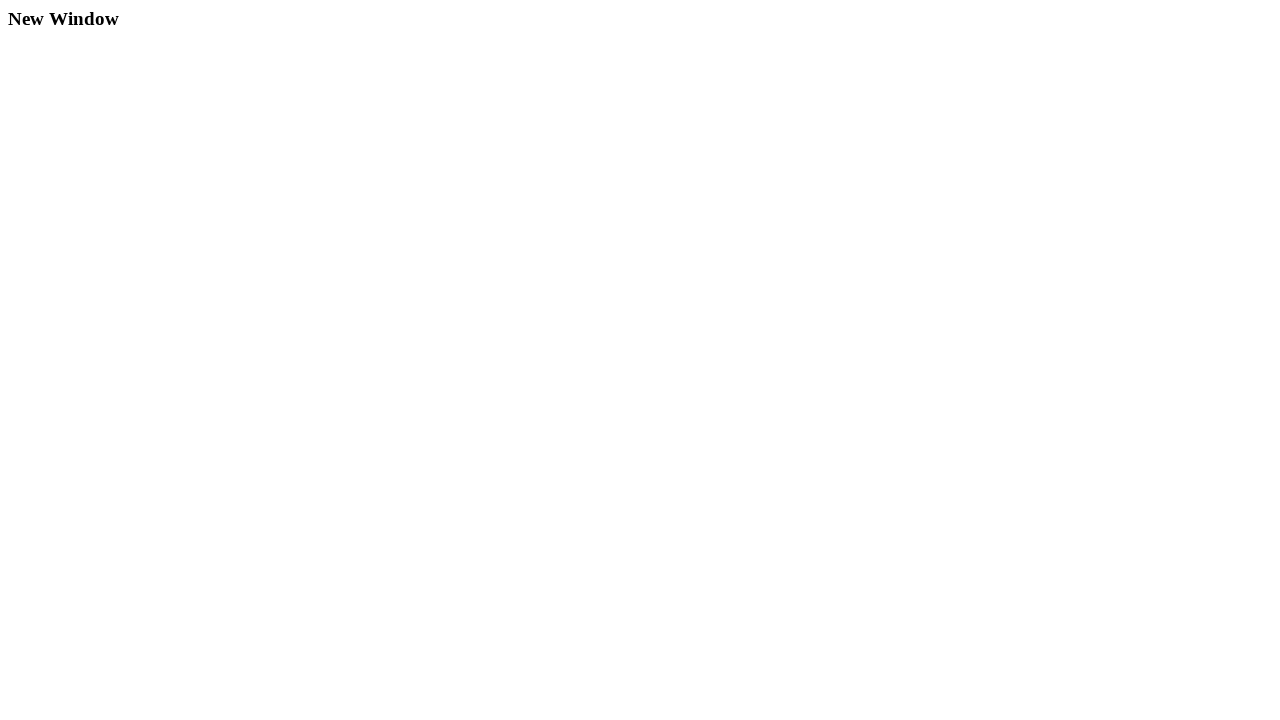

Verified new tab contains 'New Window' heading text
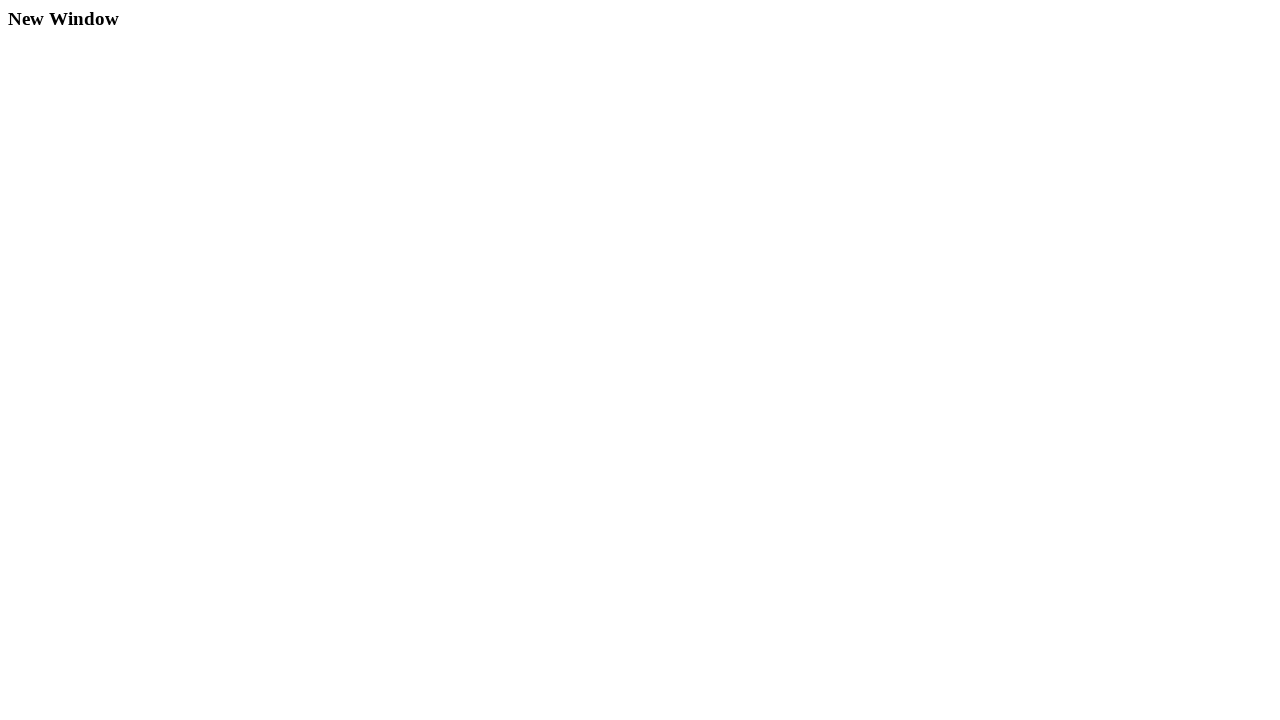

Closed the new tab
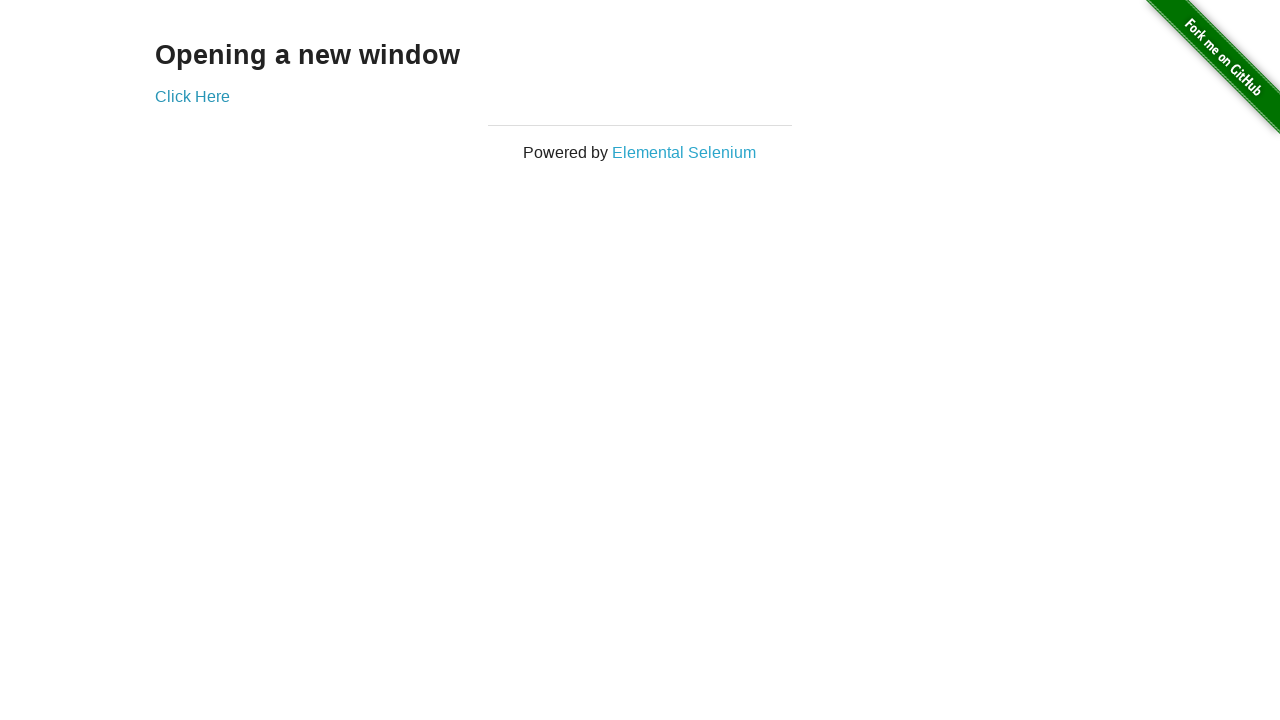

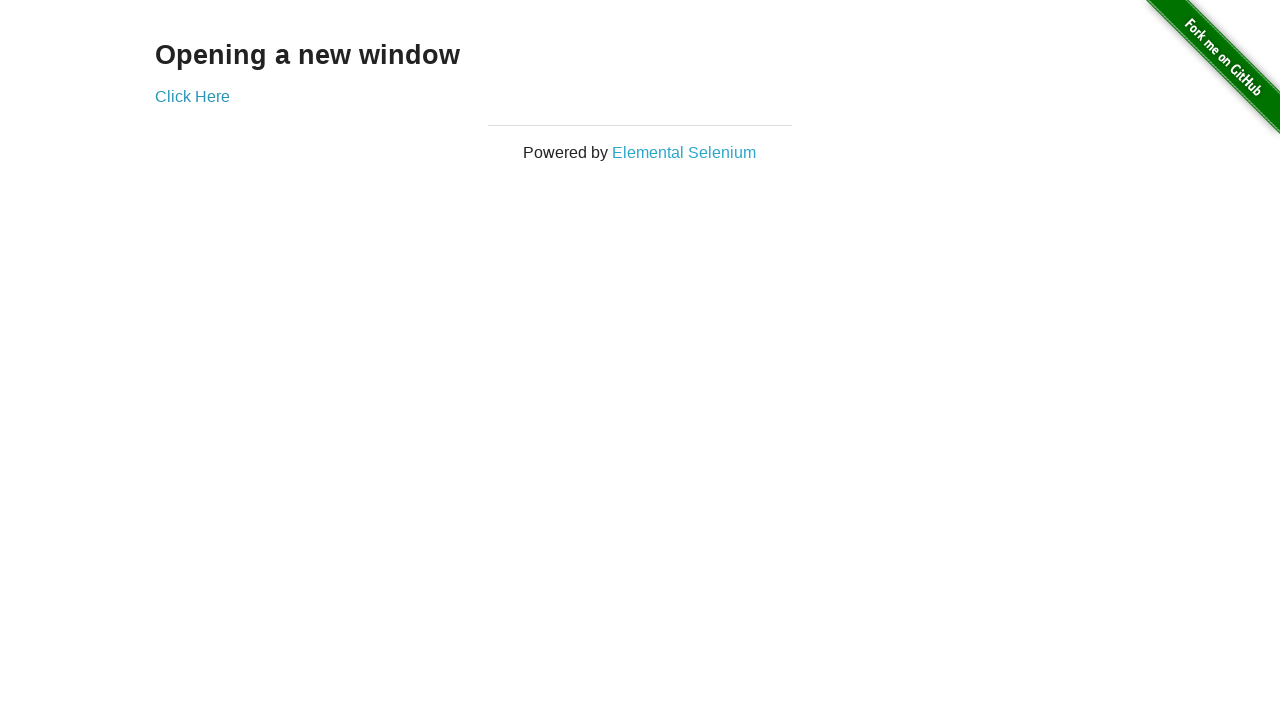